Tests the login form validation by clicking the login button without entering credentials and verifying that the "Username is required" error message is displayed.

Starting URL: https://www.saucedemo.com/

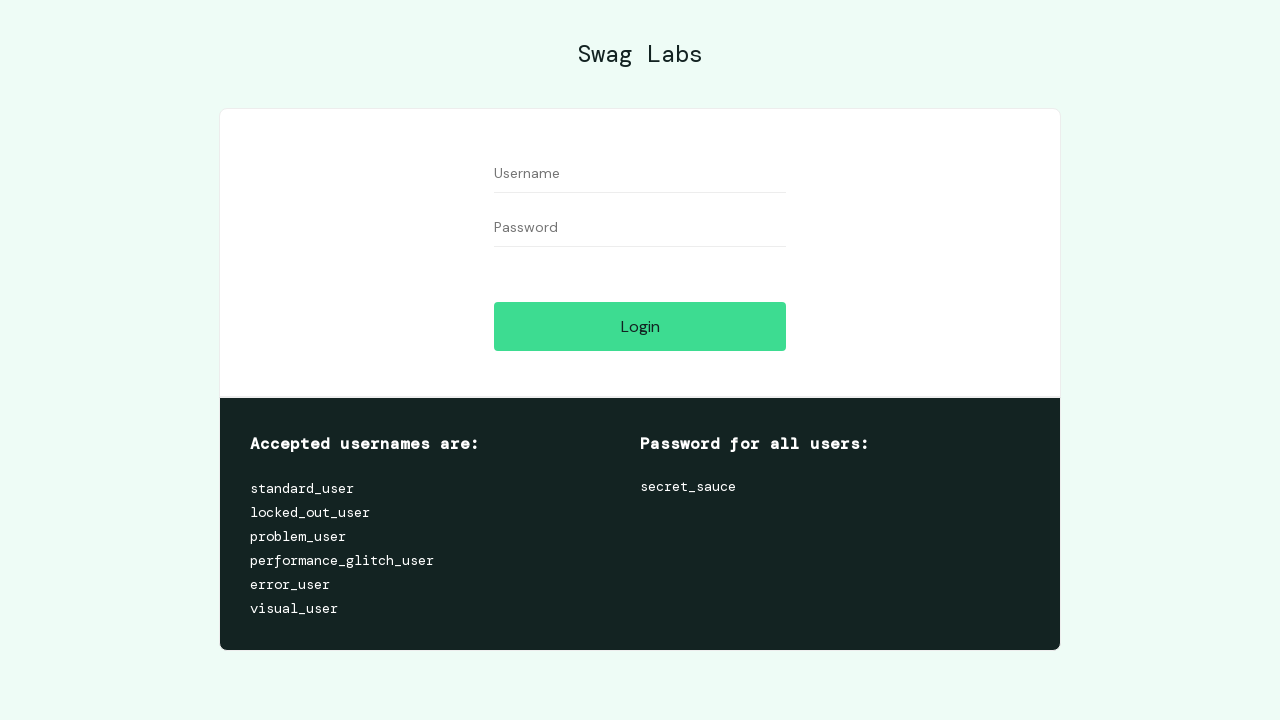

Set viewport size to 790x816
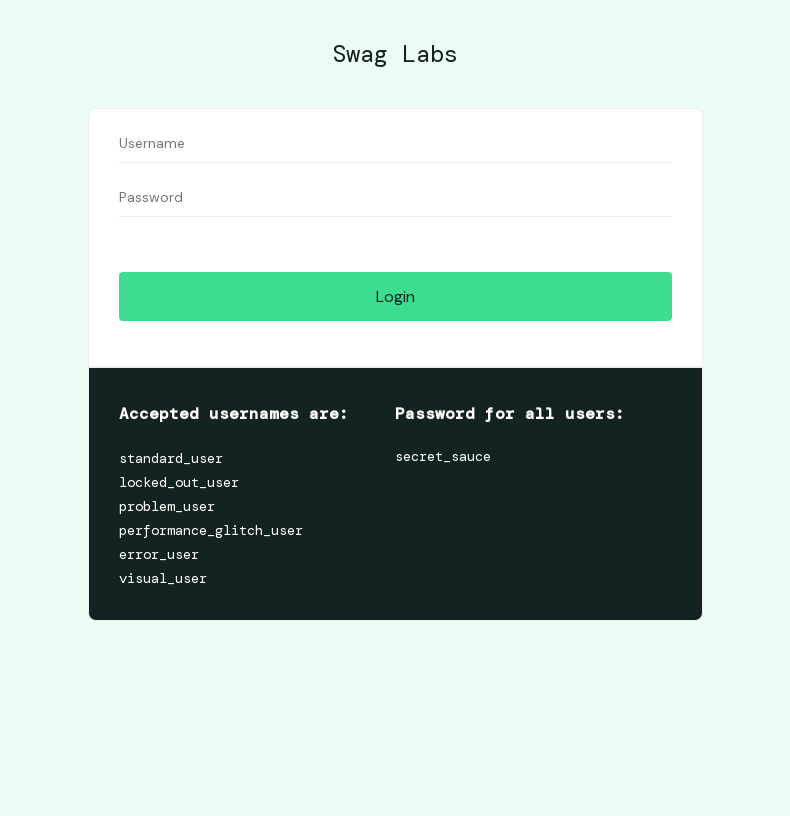

Clicked login button without entering credentials at (395, 296) on [data-test='login-button']
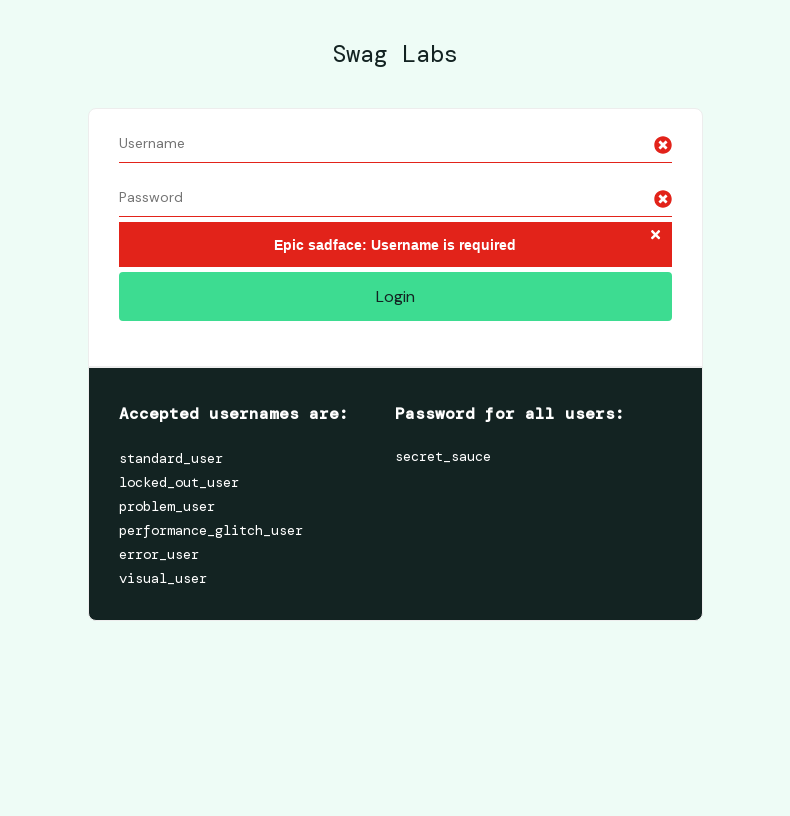

Verified 'Epic sadface: Username is required' error message is displayed
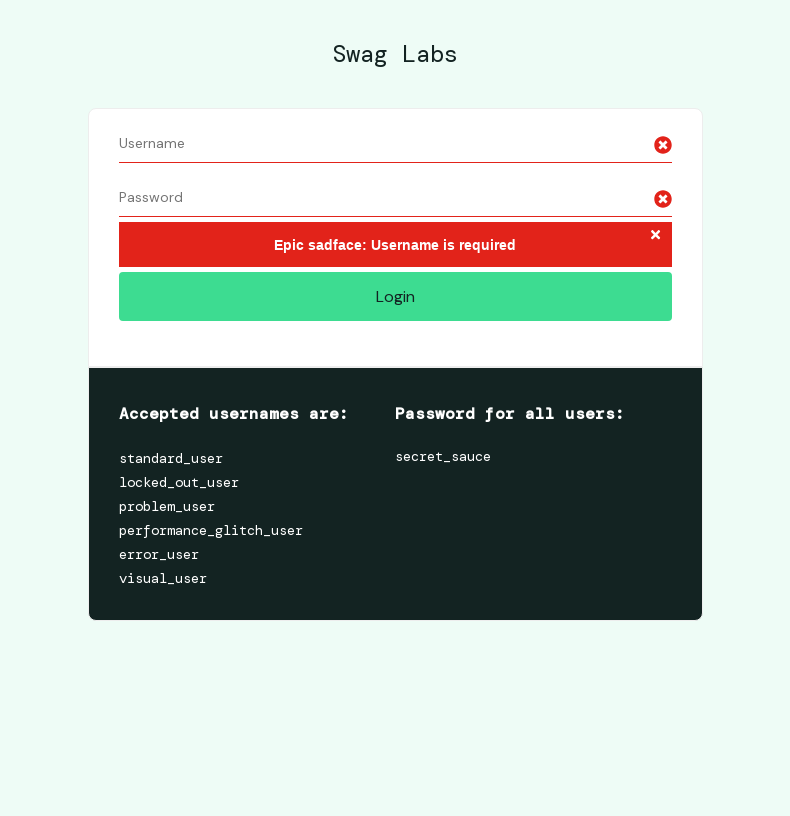

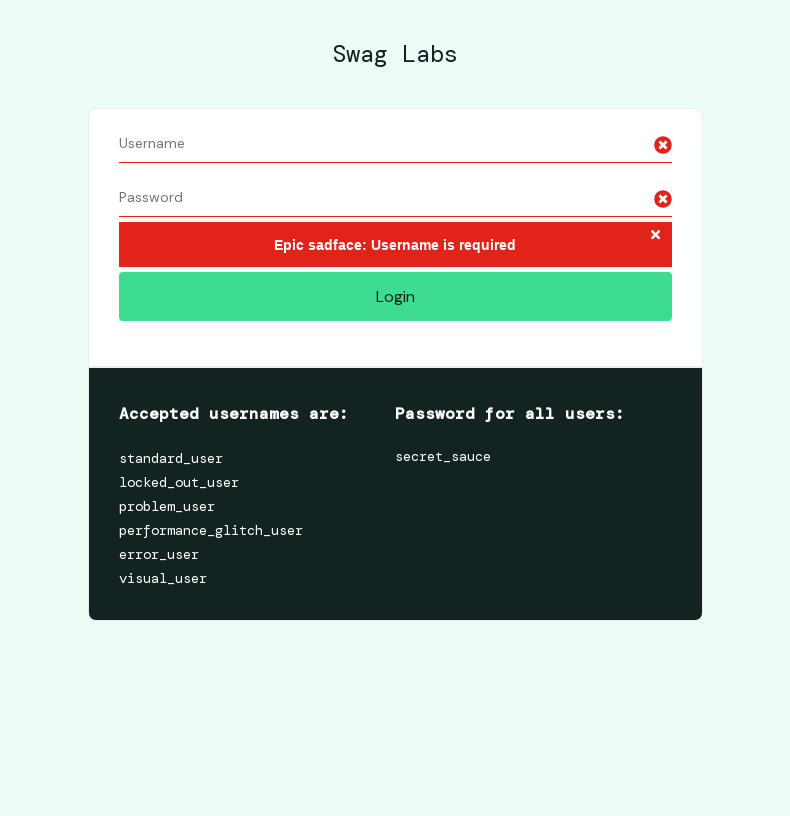